Tests a form submission flow by clicking a dynamically calculated link text, then filling out a form with personal information (first name, last name, city, country) and submitting it.

Starting URL: http://suninjuly.github.io/find_link_text

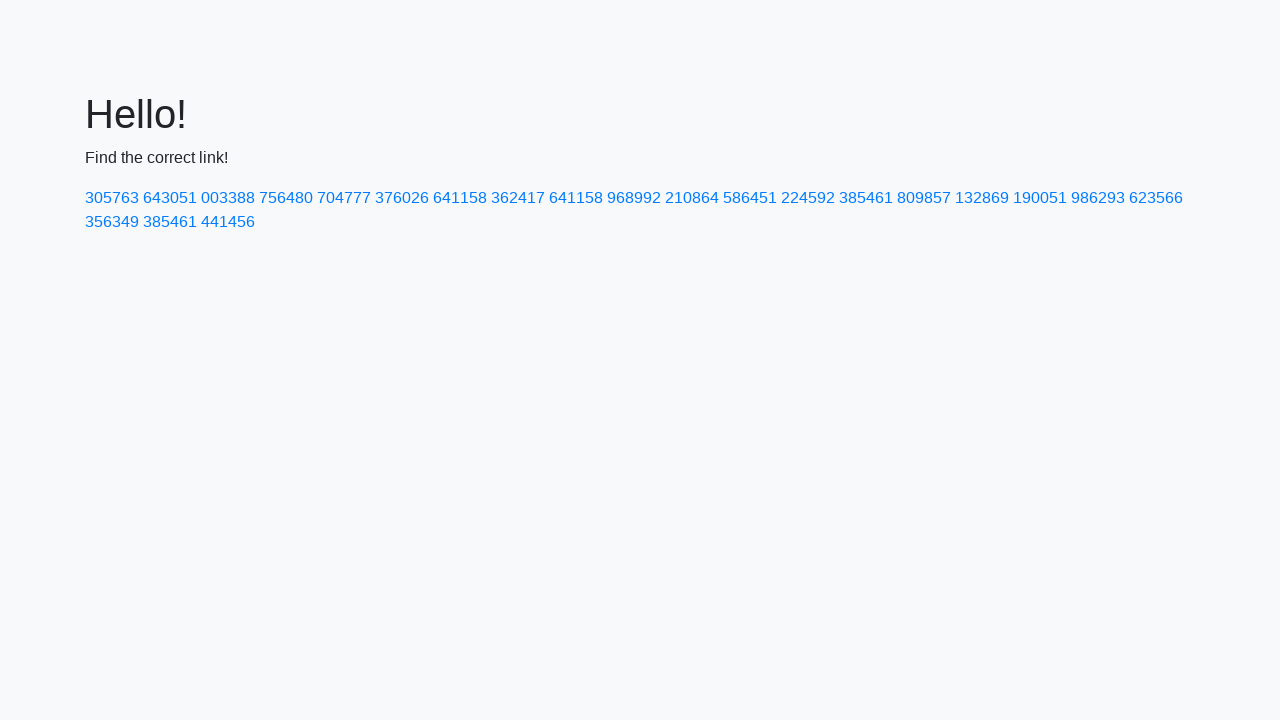

Clicked dynamically calculated link with text '224592' at (808, 198) on text=224592
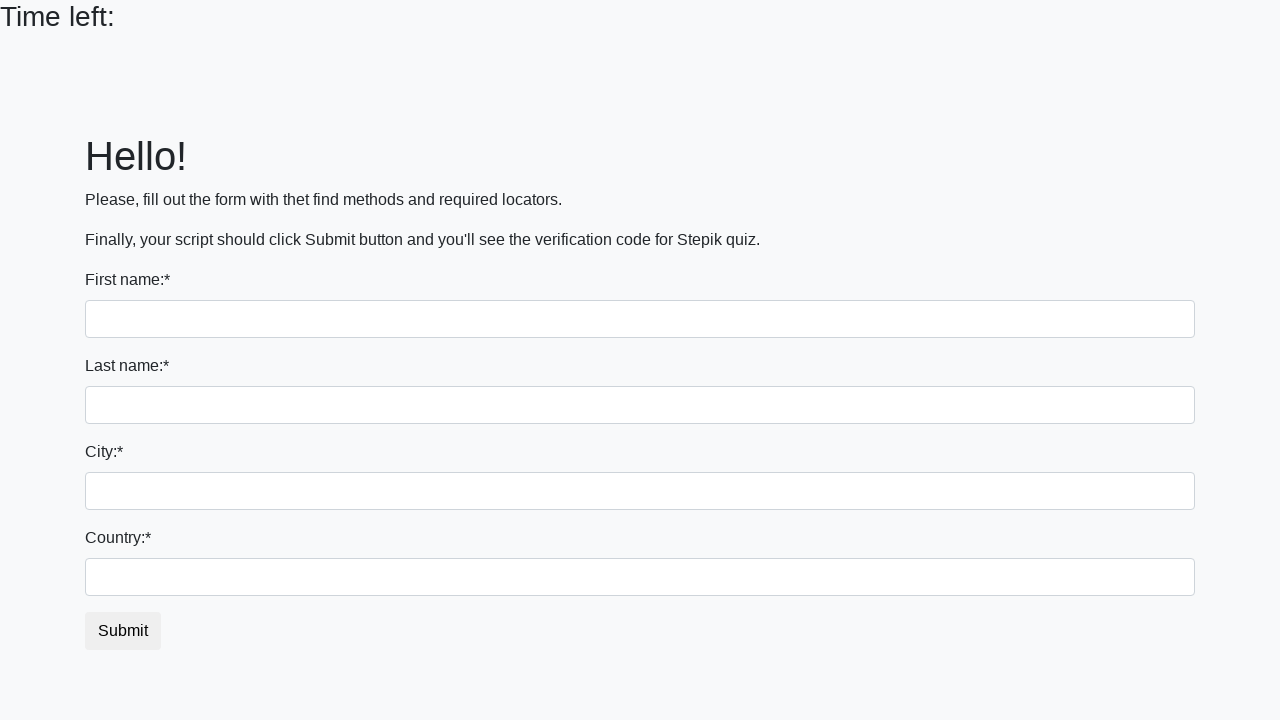

Filled first name field with 'Ivan' on input
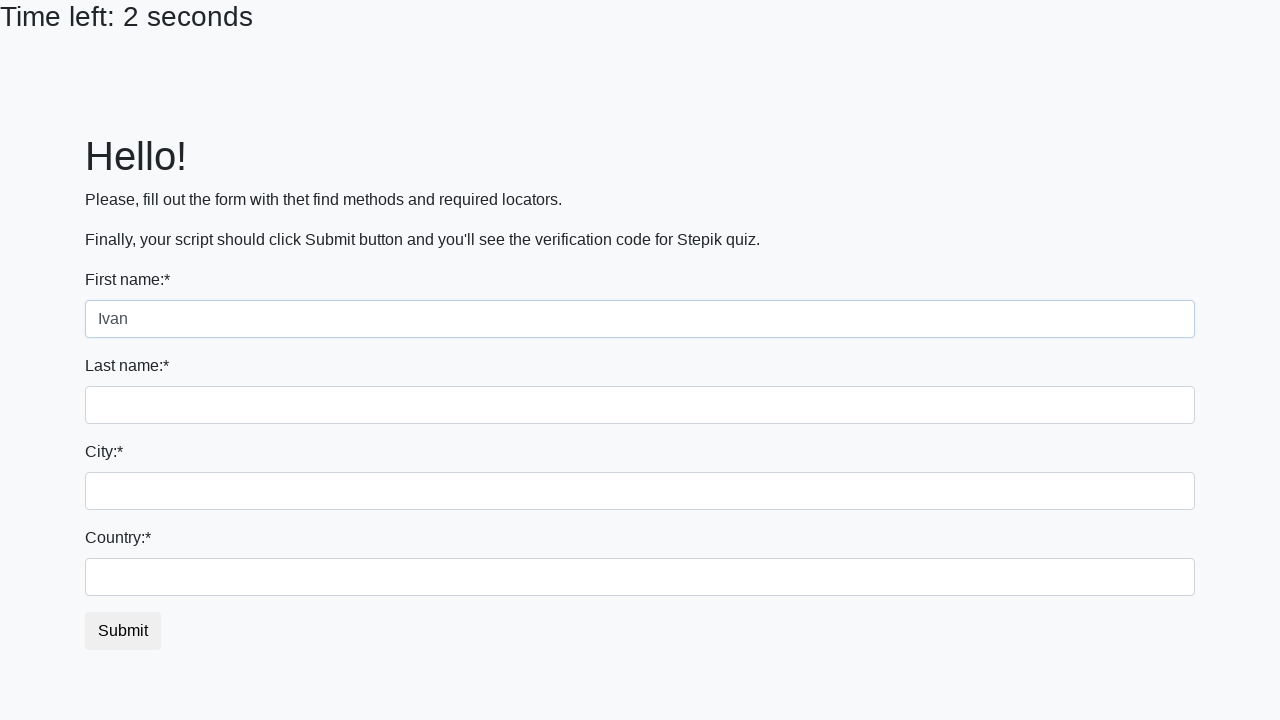

Filled last name field with 'Petrov' on input[name='last_name']
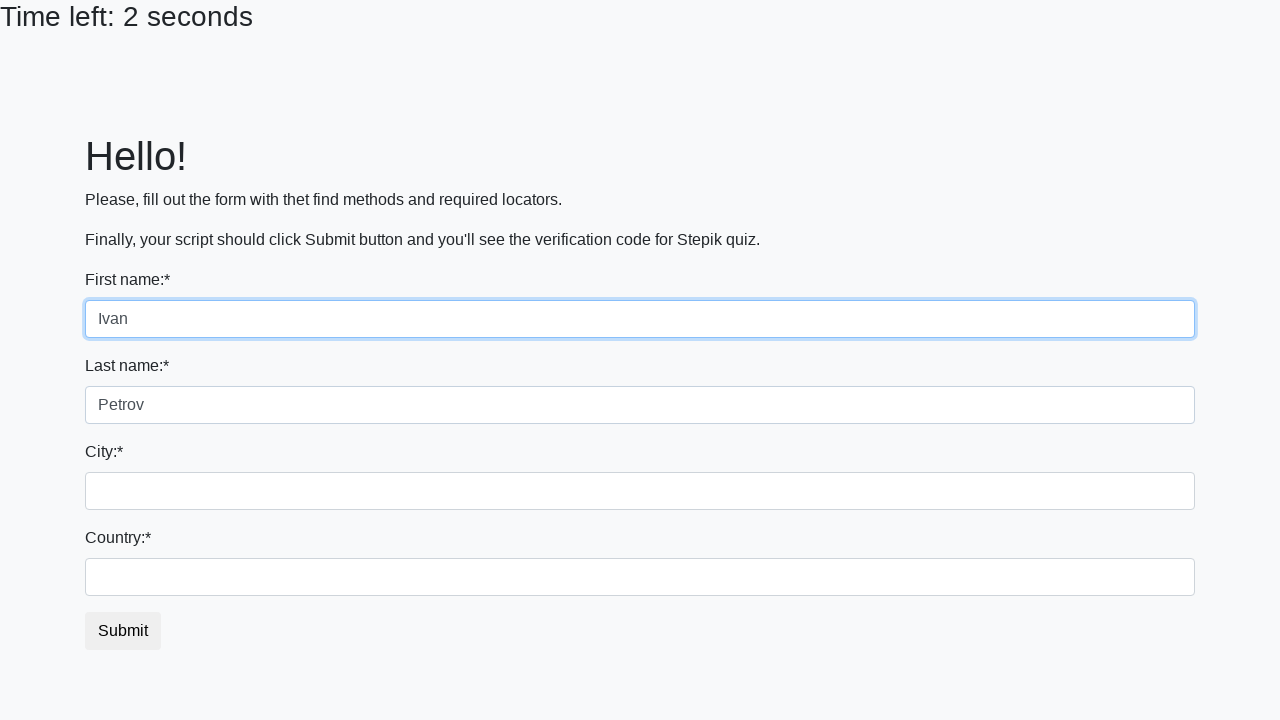

Filled city field with 'Smolensk' on .form-control.city
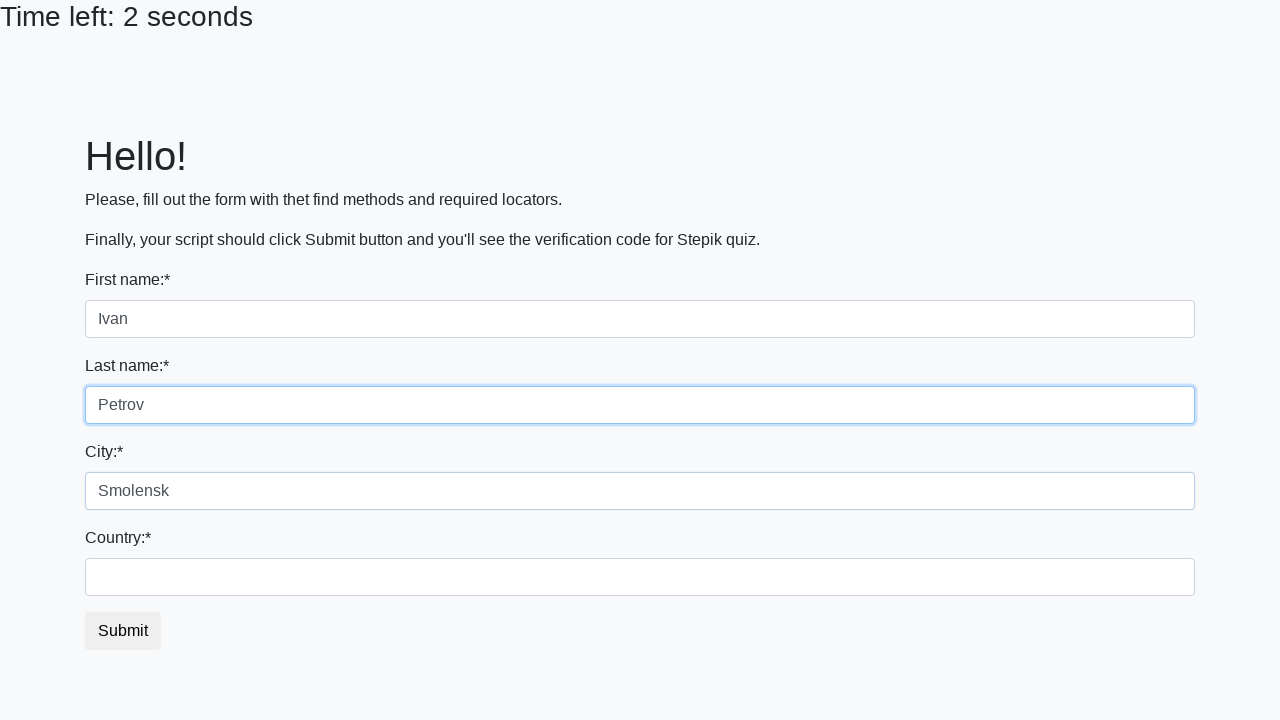

Filled country field with 'Russia' on #country
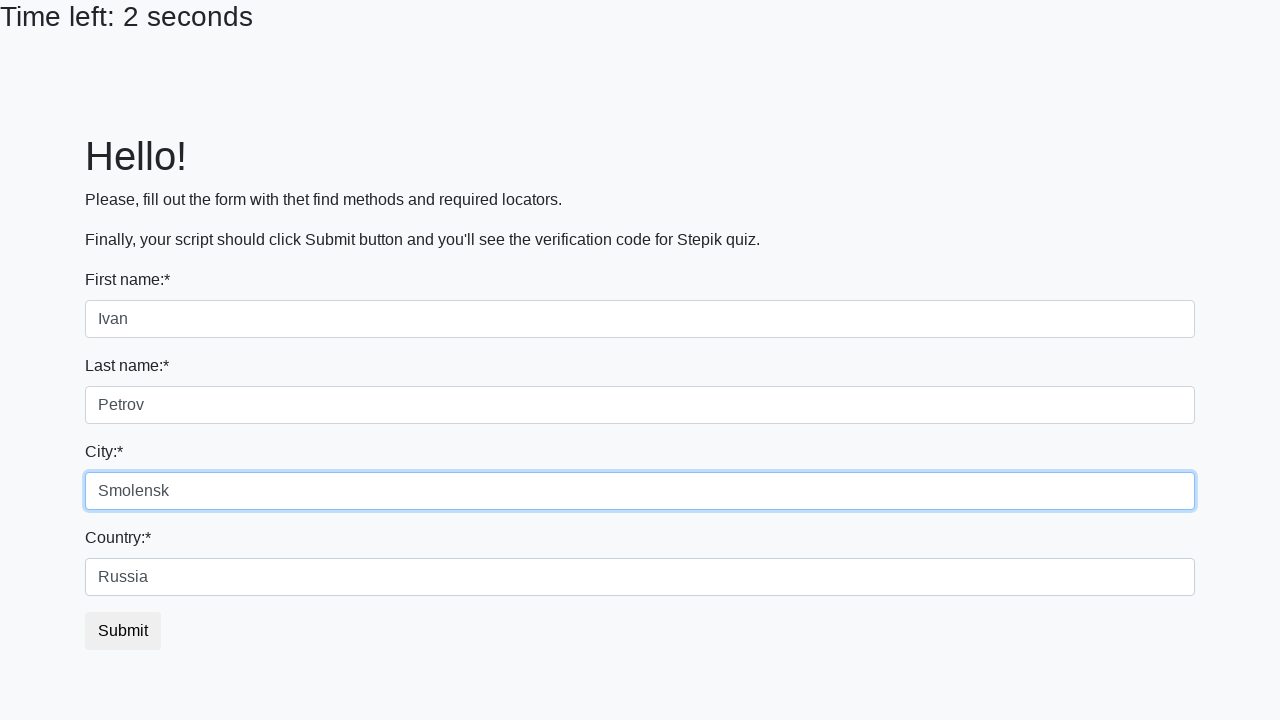

Clicked submit button to complete form submission at (123, 631) on button.btn
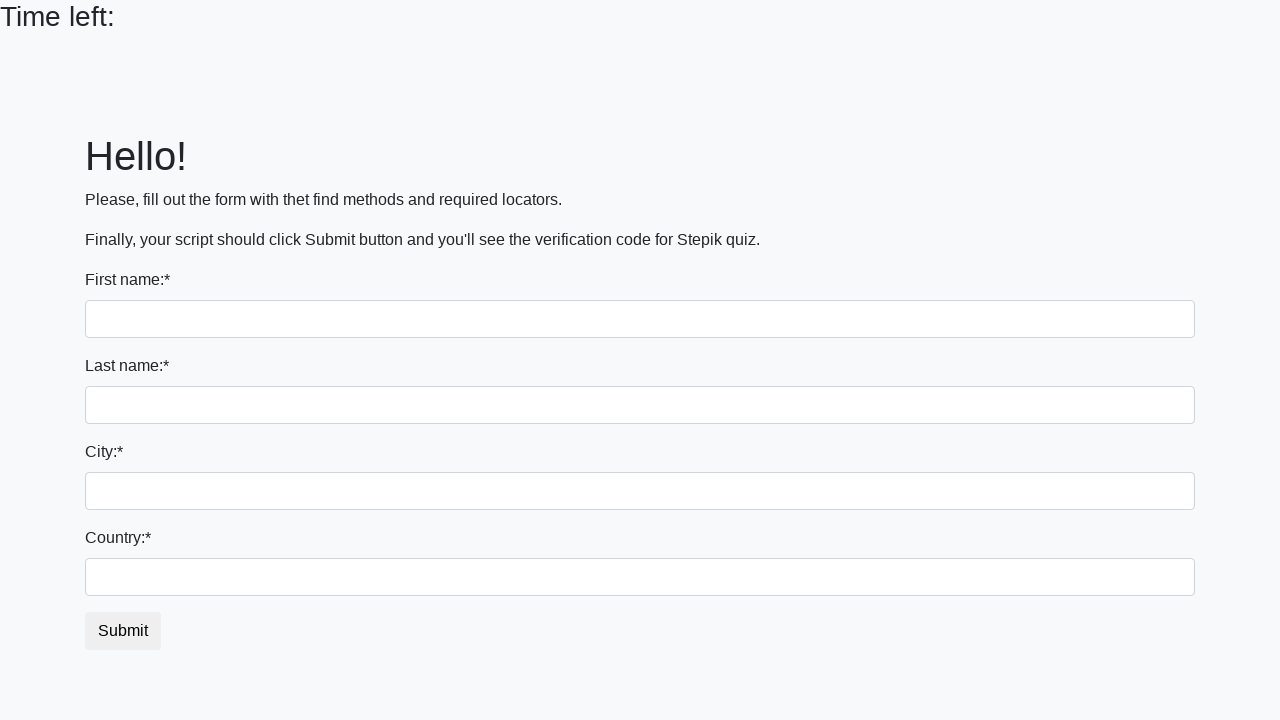

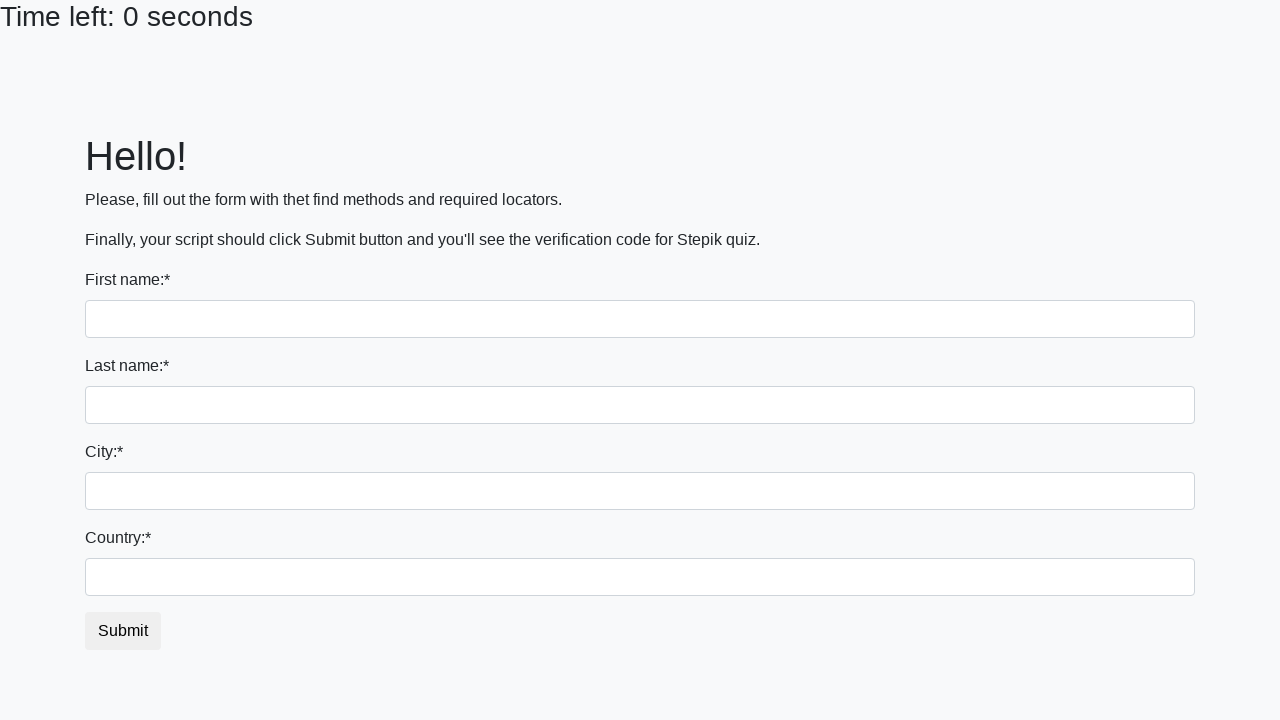